Tests basic browser navigation by visiting the SDA Academy website, retrieving the page title, and testing browser back/forward navigation controls.

Starting URL: https://sdacademy.dev/

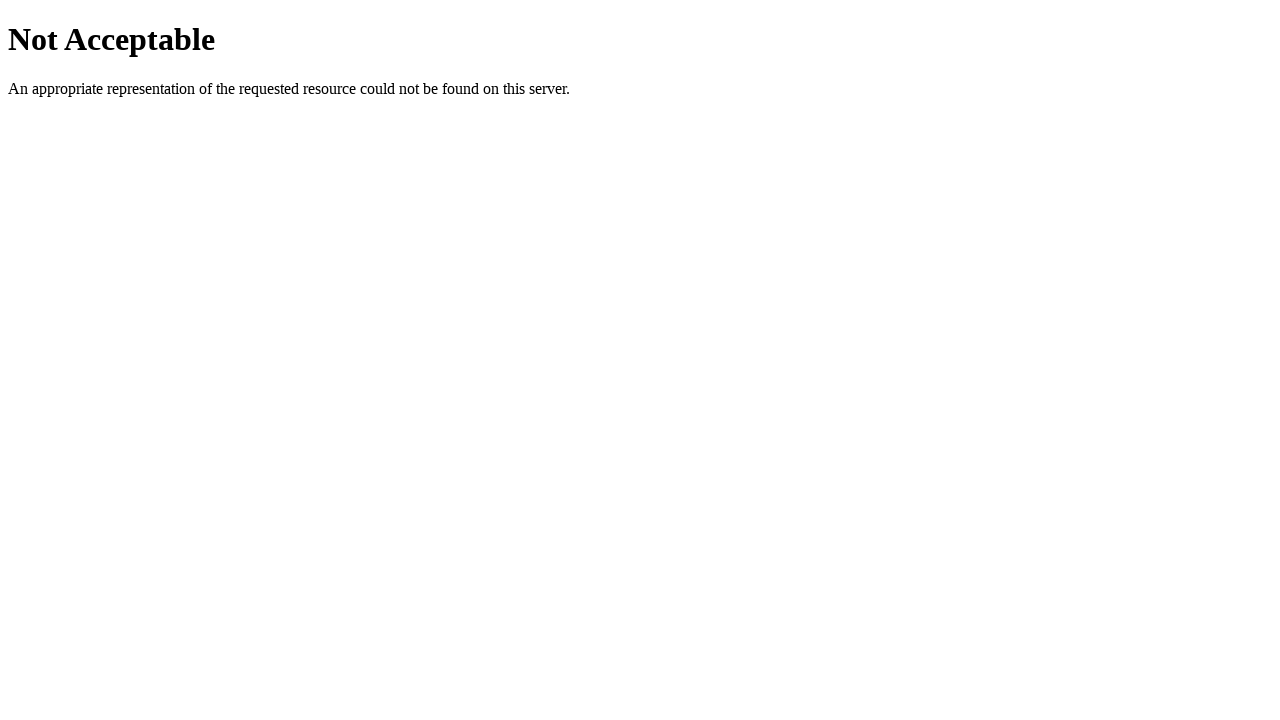

Navigated to SDA Academy website
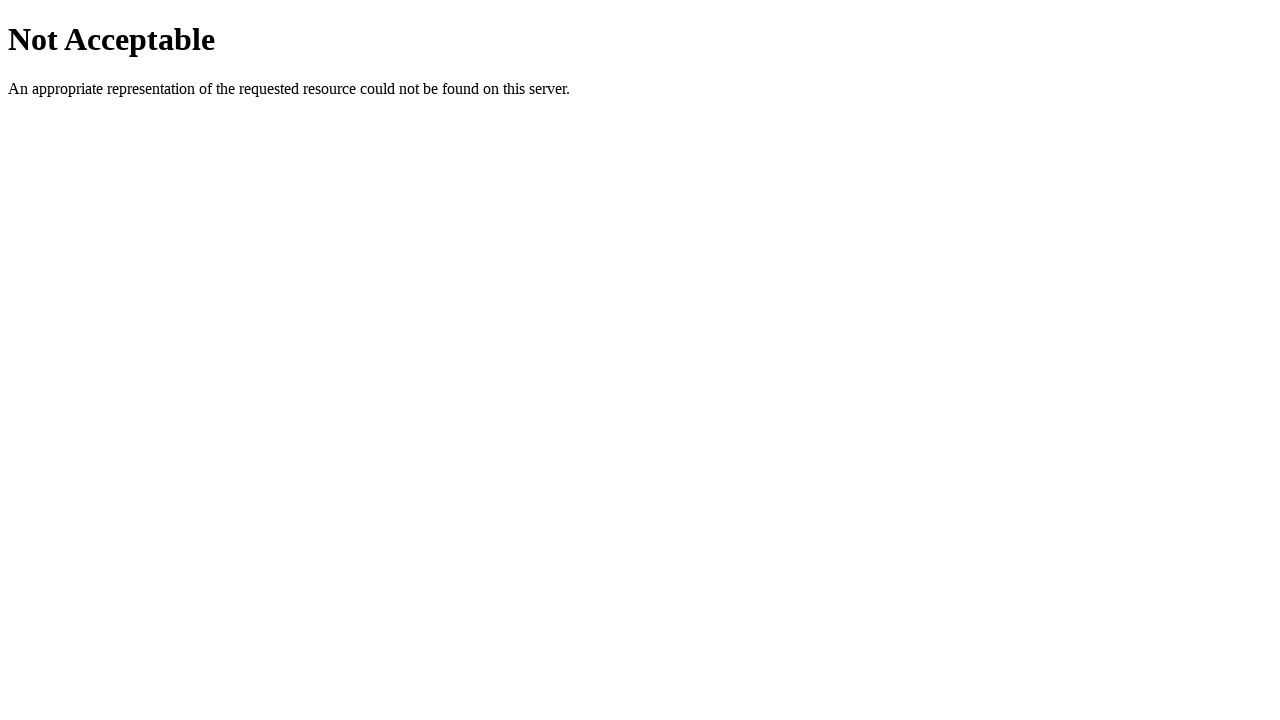

Retrieved page title: 406 Not Acceptable
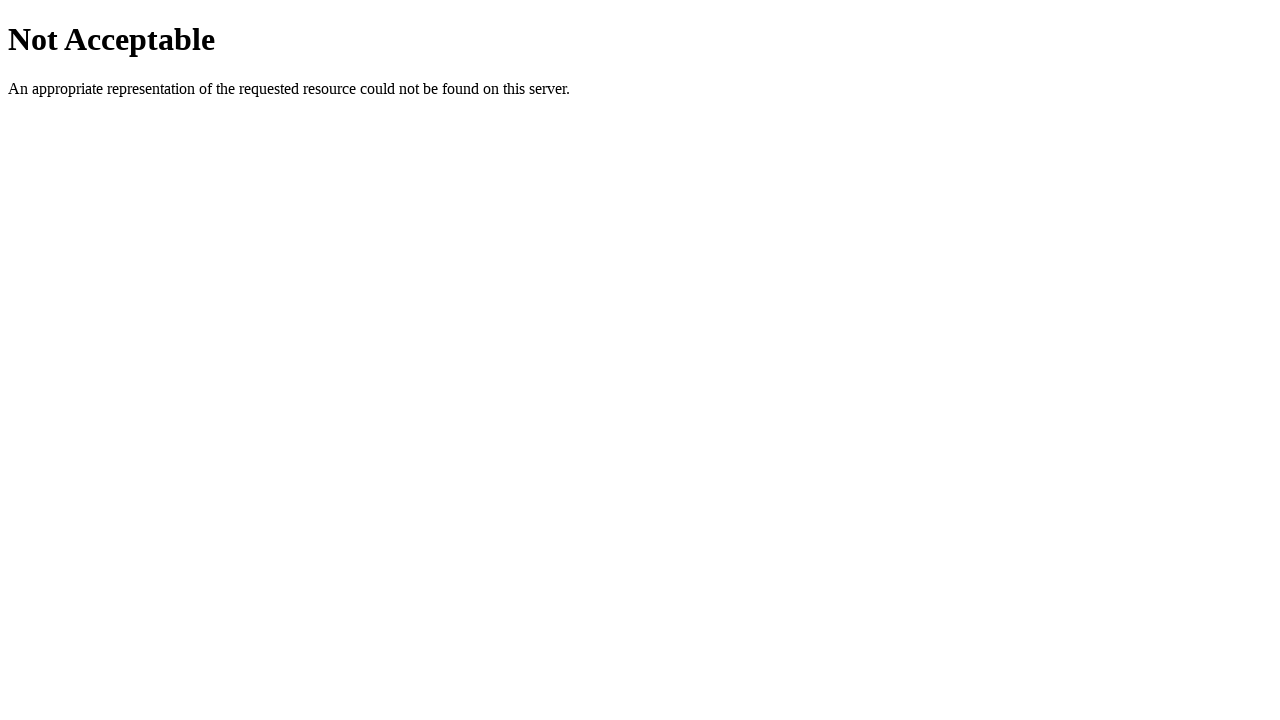

Navigated back in browser history
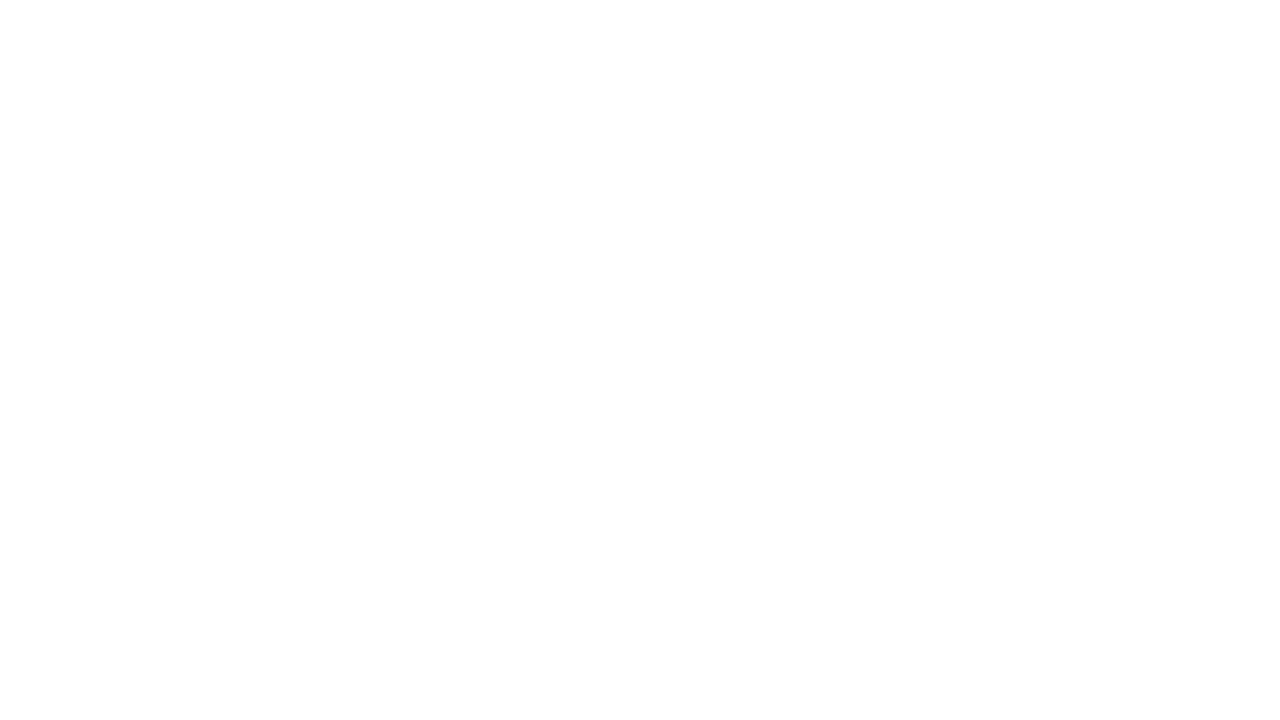

Navigated forward in browser history
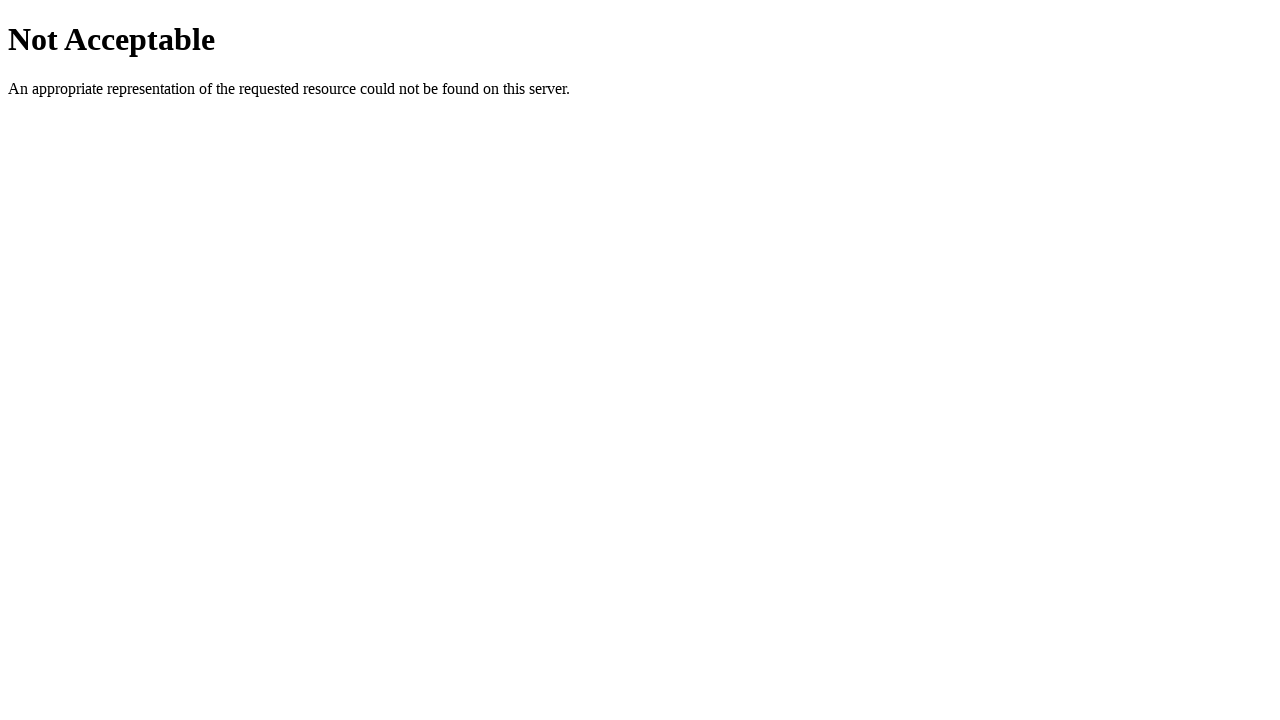

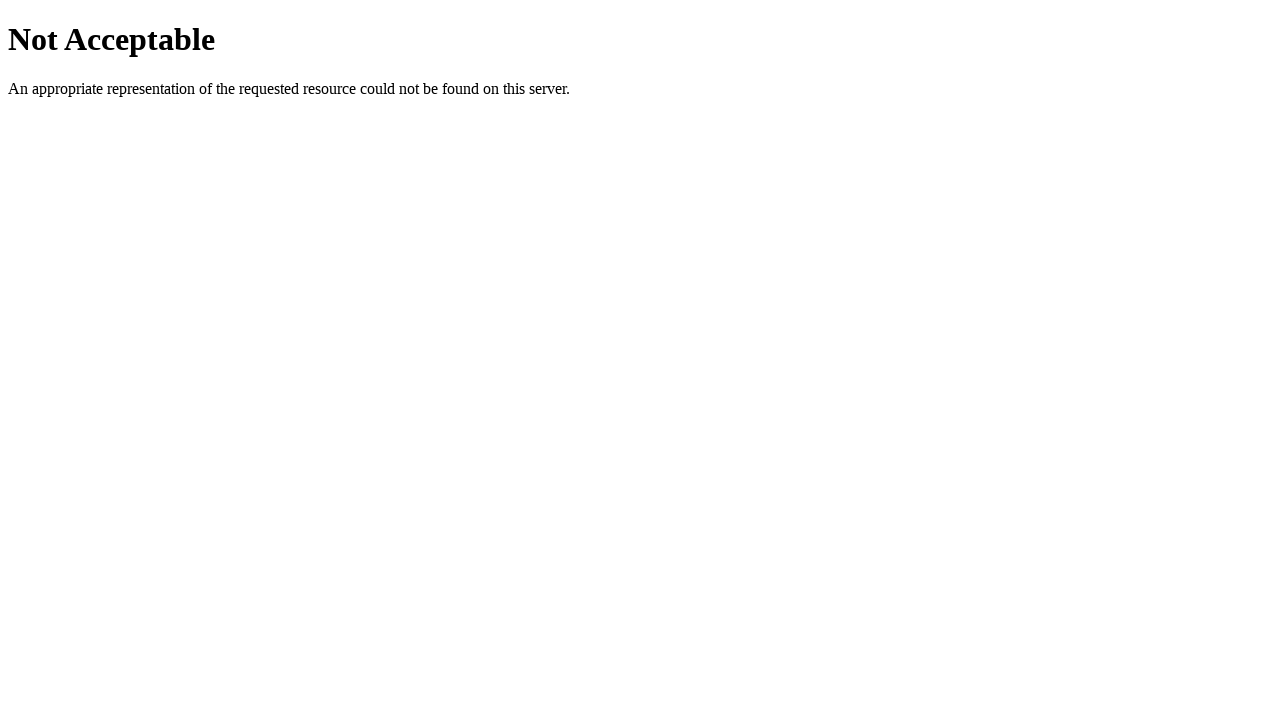